Tests the search functionality on BigBasket by entering a product search term ("mango") and verifying that product results are displayed.

Starting URL: https://www.bigbasket.com/

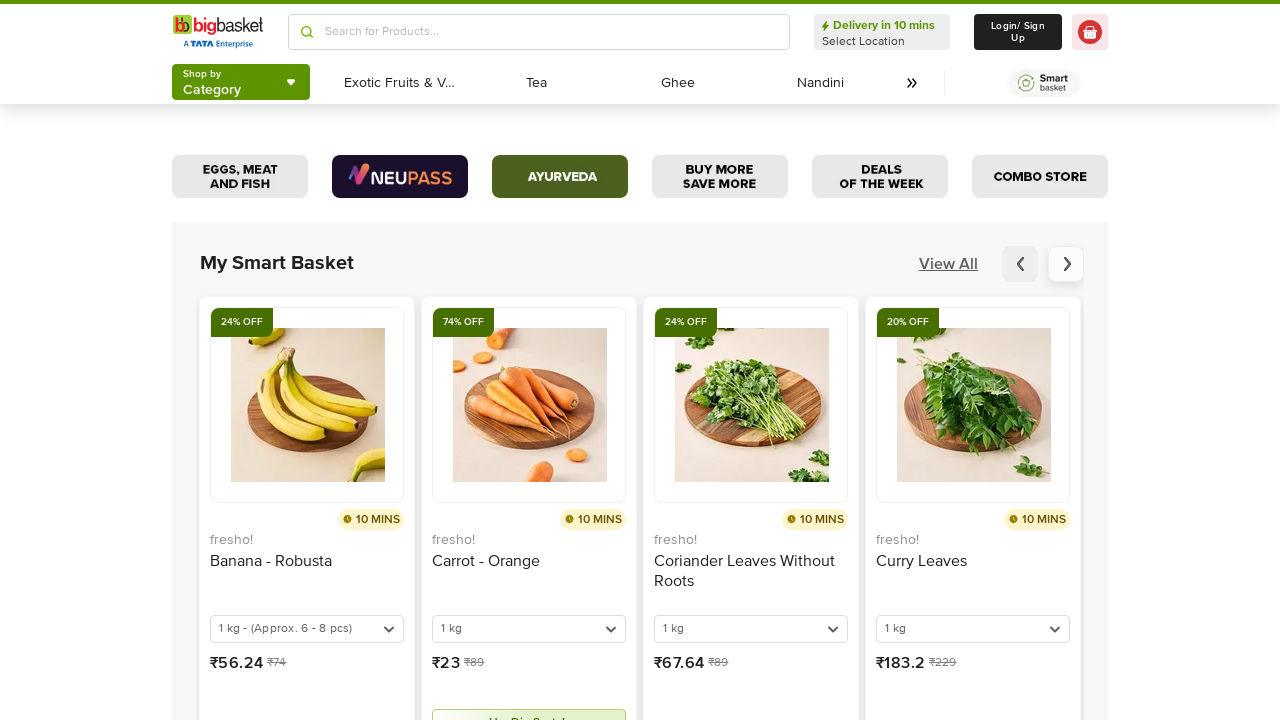

Filled search box with 'mango' on input[placeholder='Search for Products...']
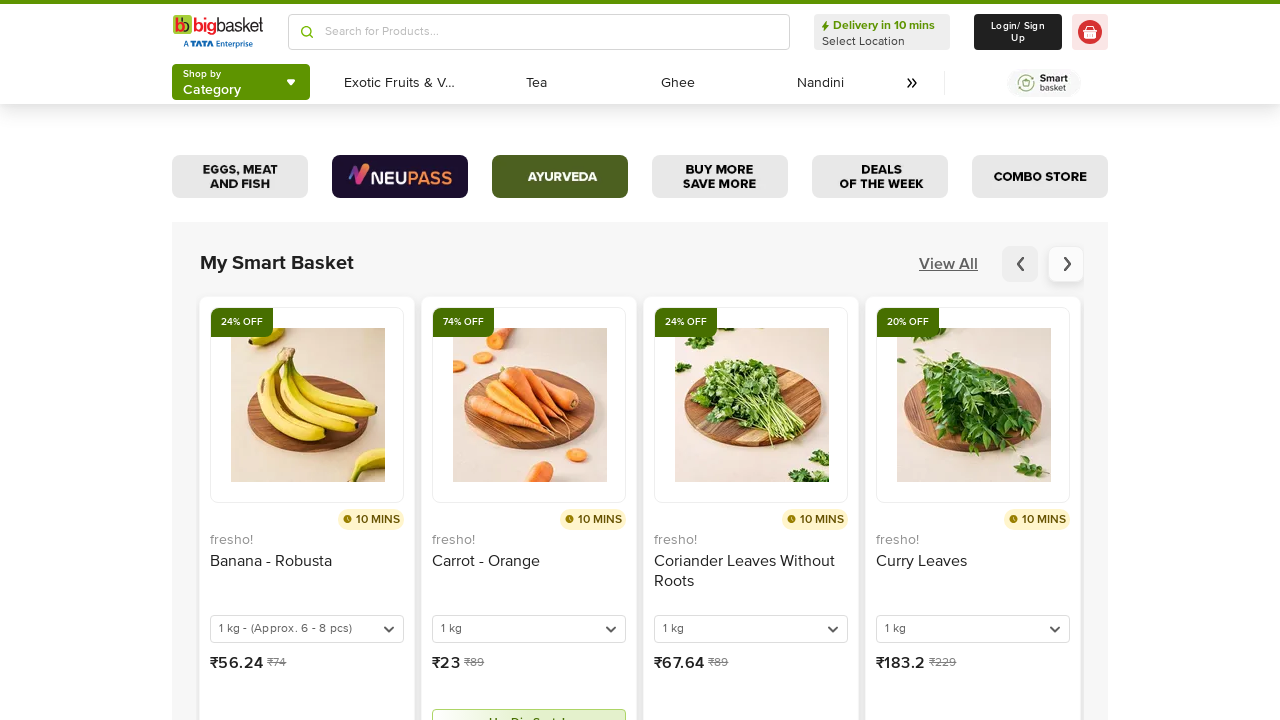

Pressed Enter to search for mango
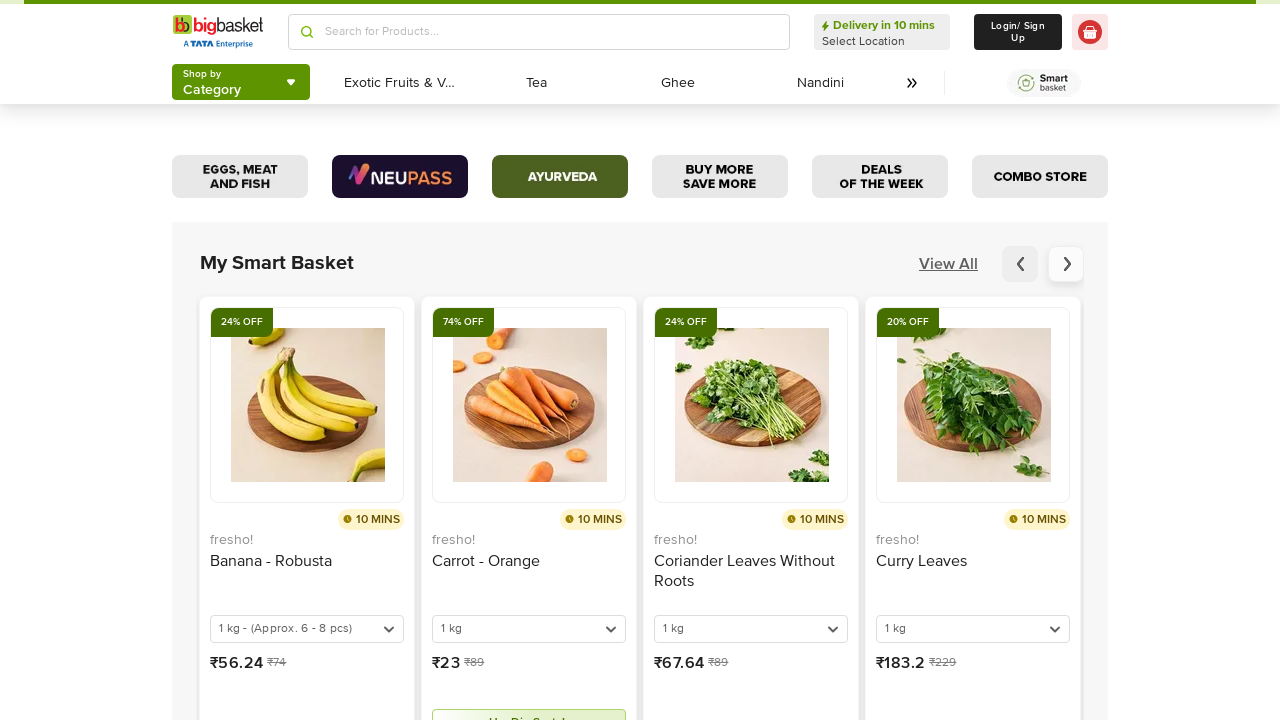

Product results loaded and displayed
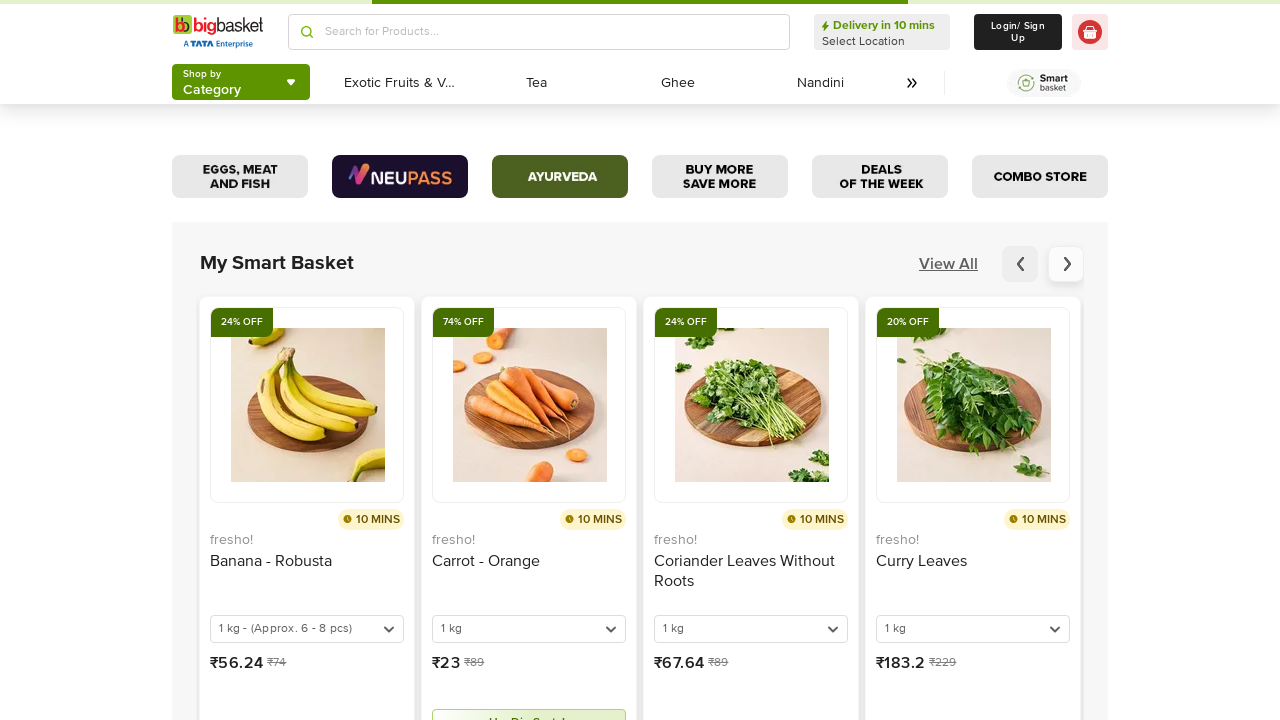

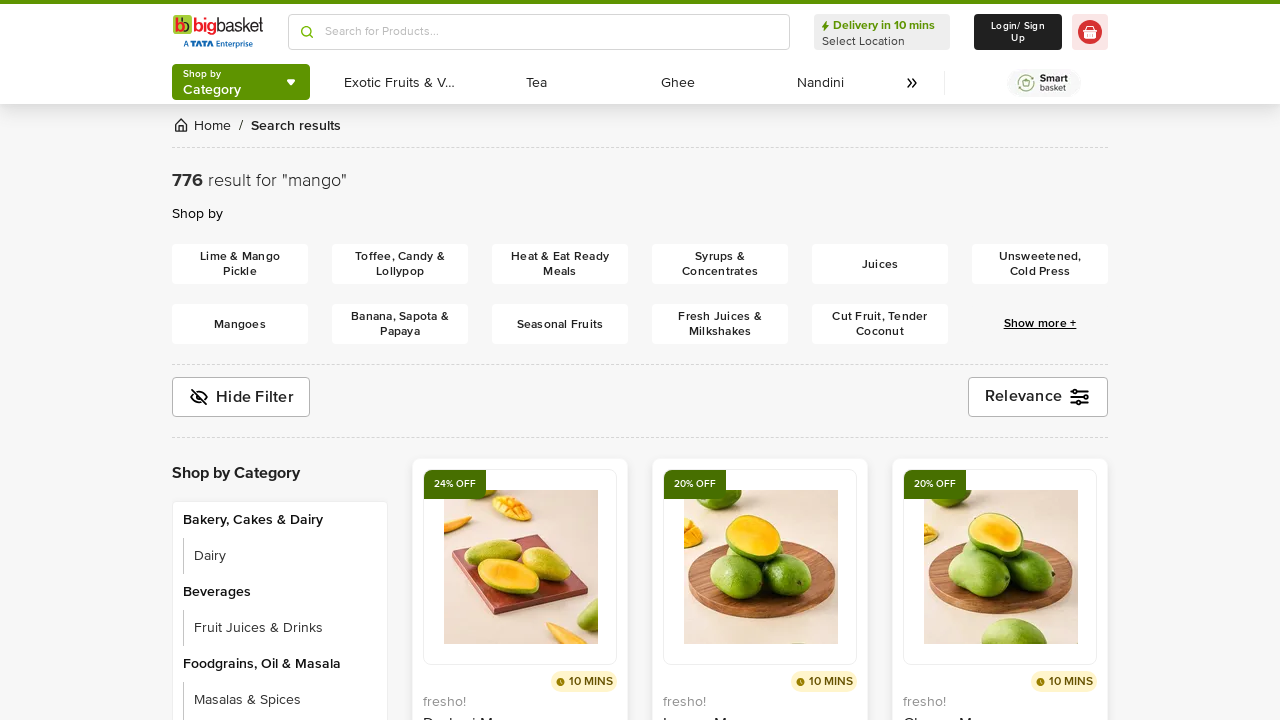